Simple navigation test that navigates to Microsoft homepage using get method

Starting URL: https://www.microsoft.com/en-us/

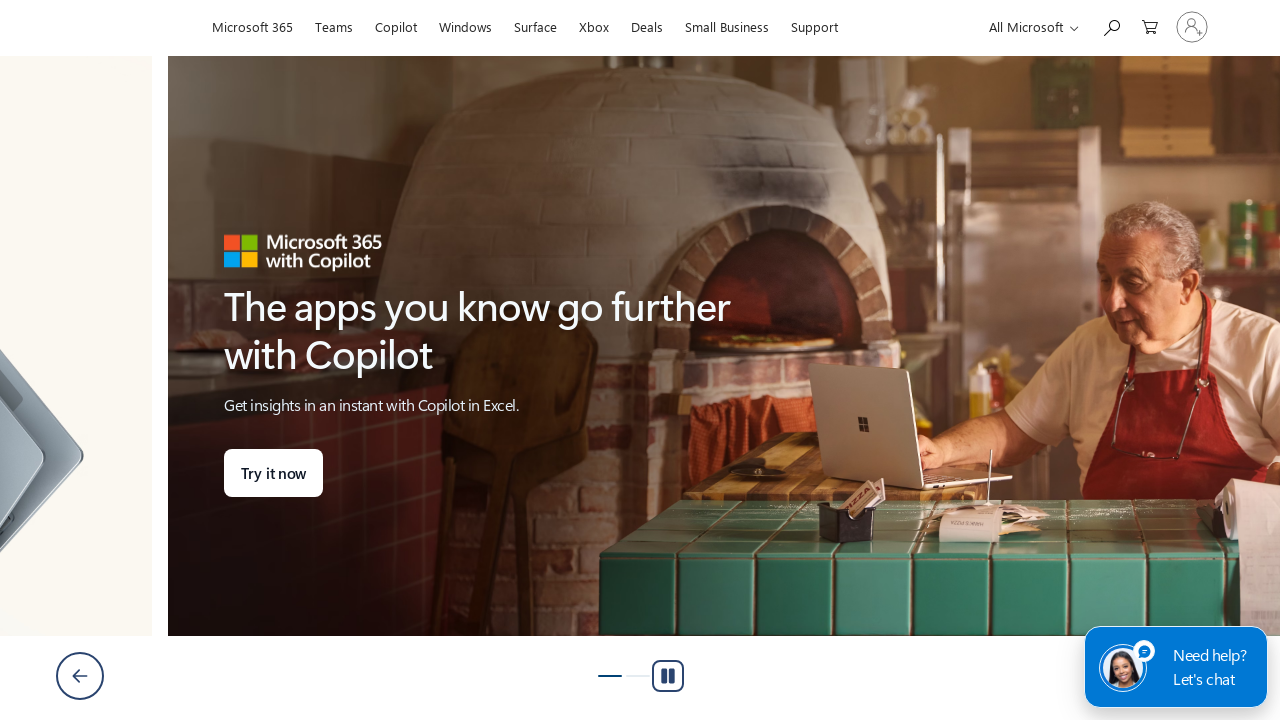

Waited for Microsoft homepage to reach domcontentloaded state
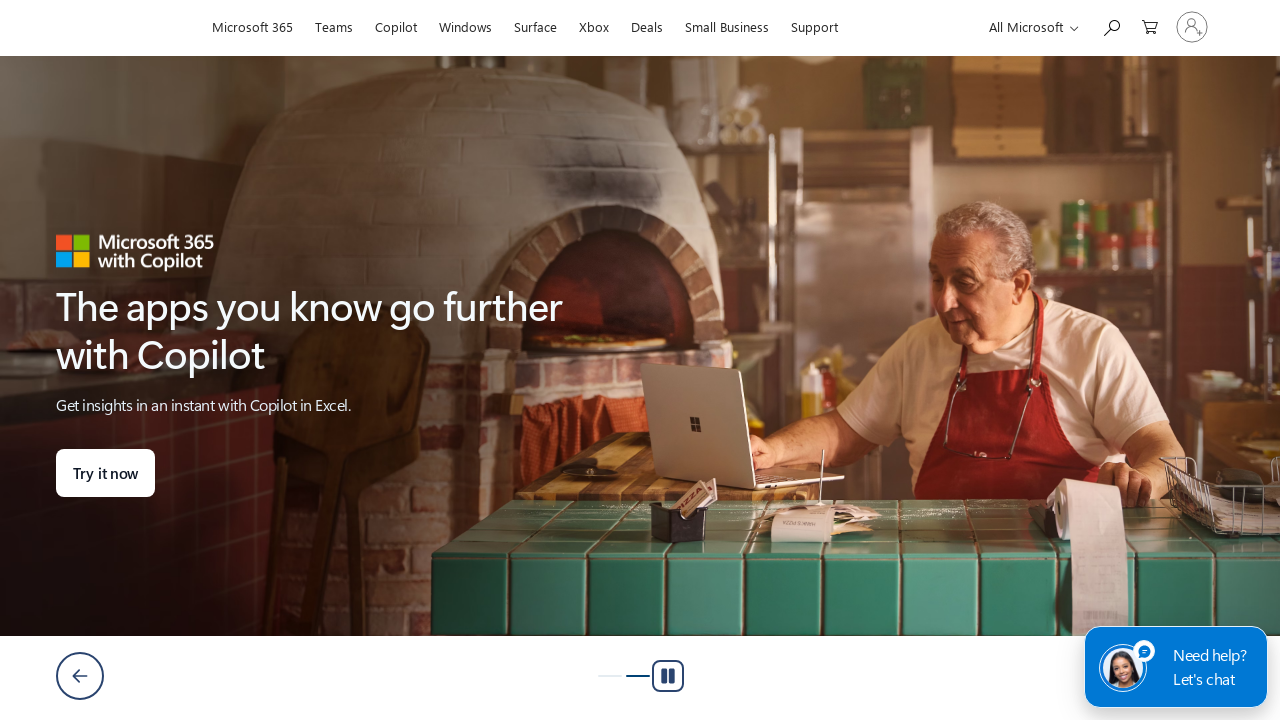

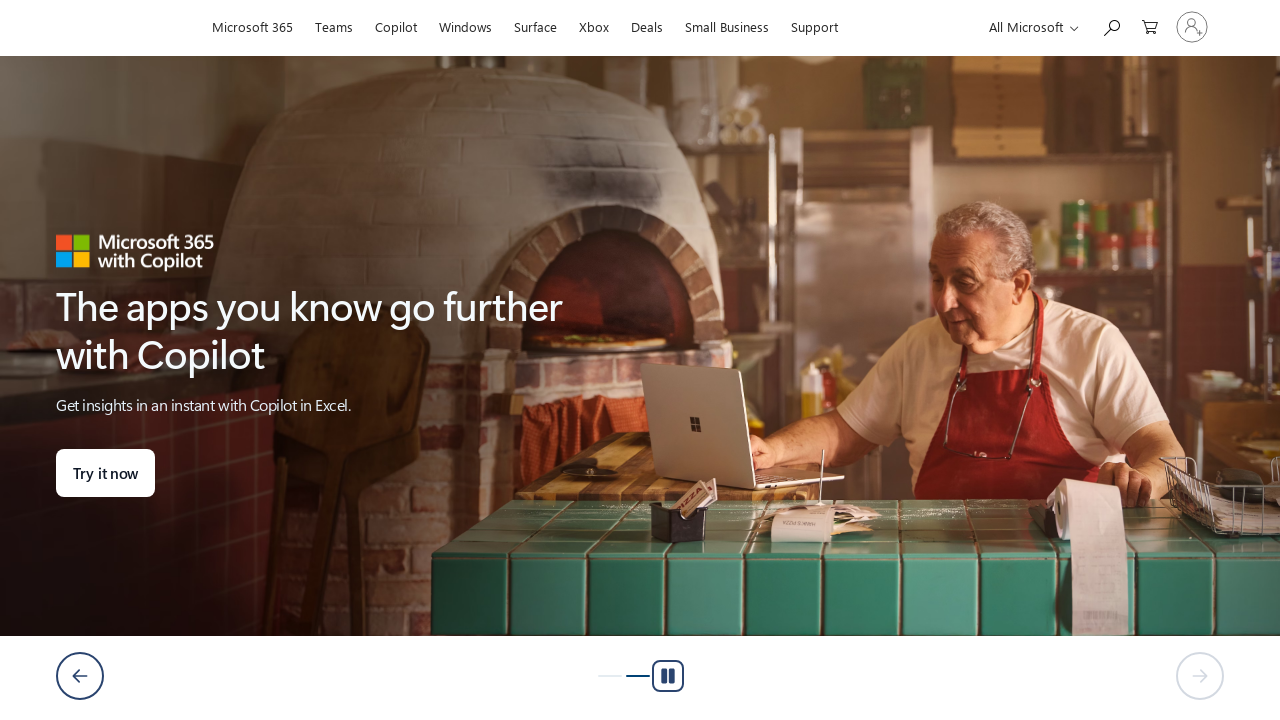